Clicks the first checkbox to check it and verifies it becomes selected

Starting URL: http://the-internet.herokuapp.com/checkboxes

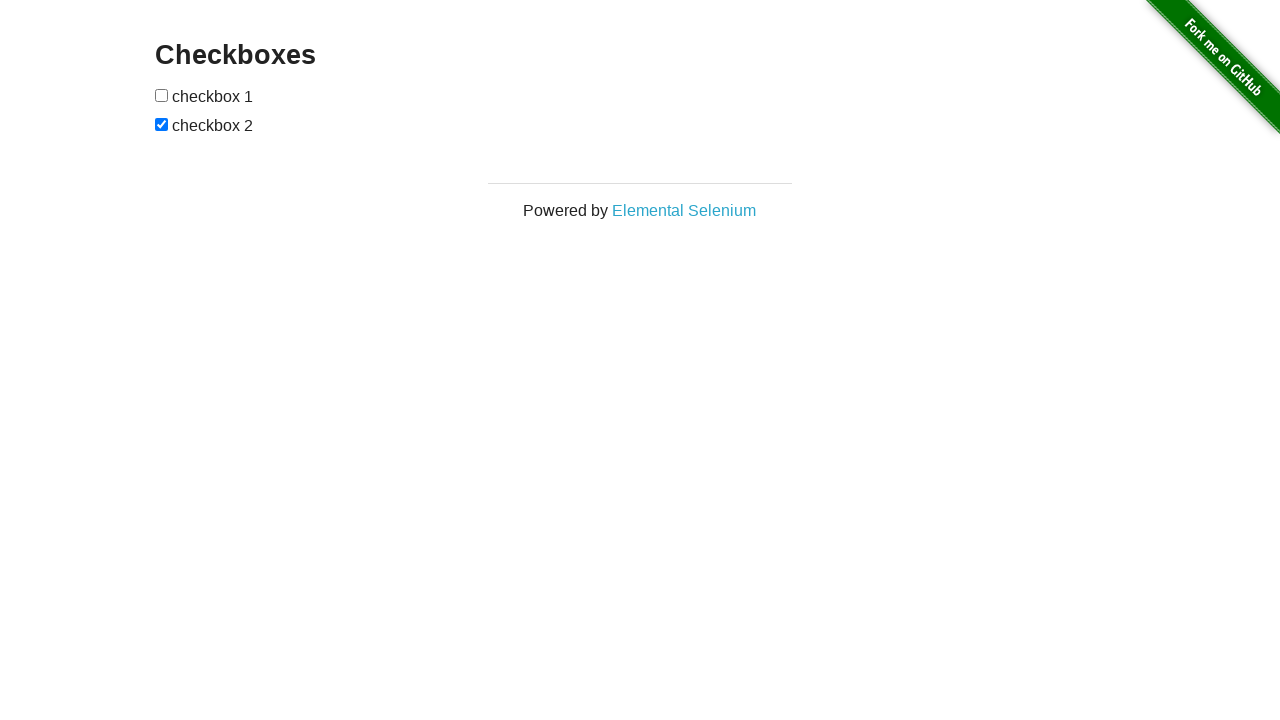

Located first checkbox element
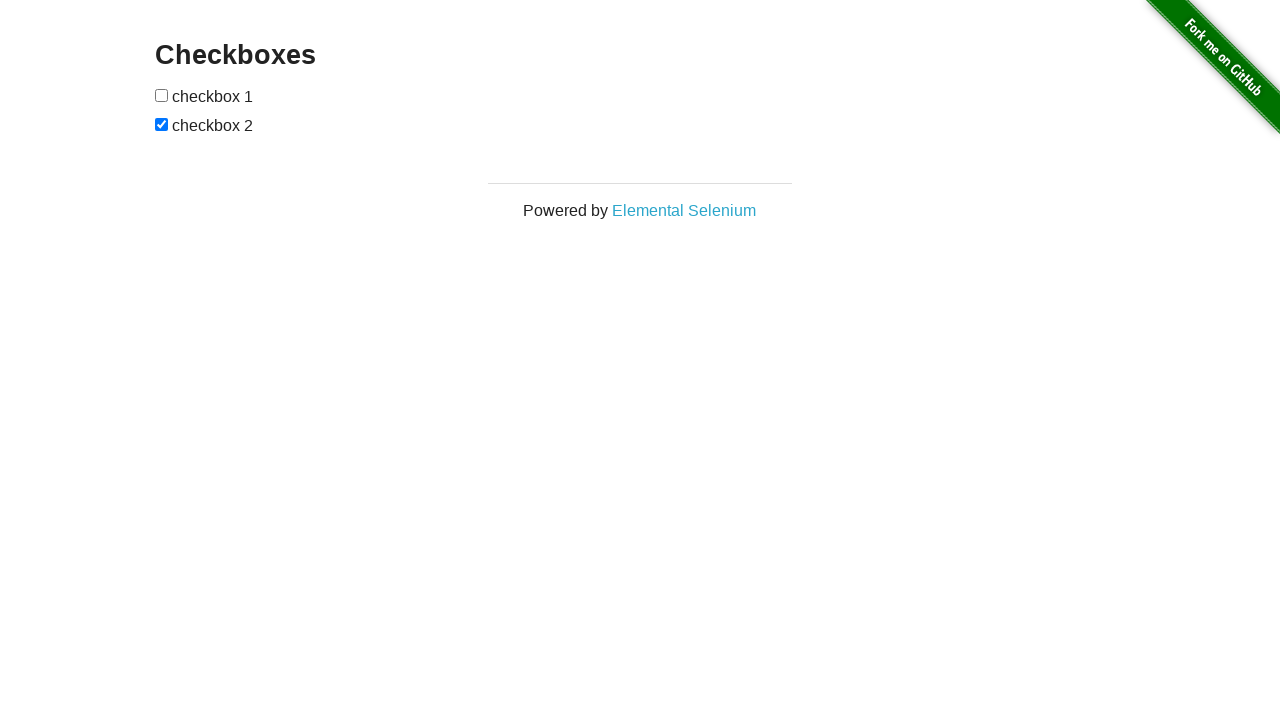

Clicked first checkbox to check it at (162, 95) on #checkboxes input[type='checkbox'] >> nth=0
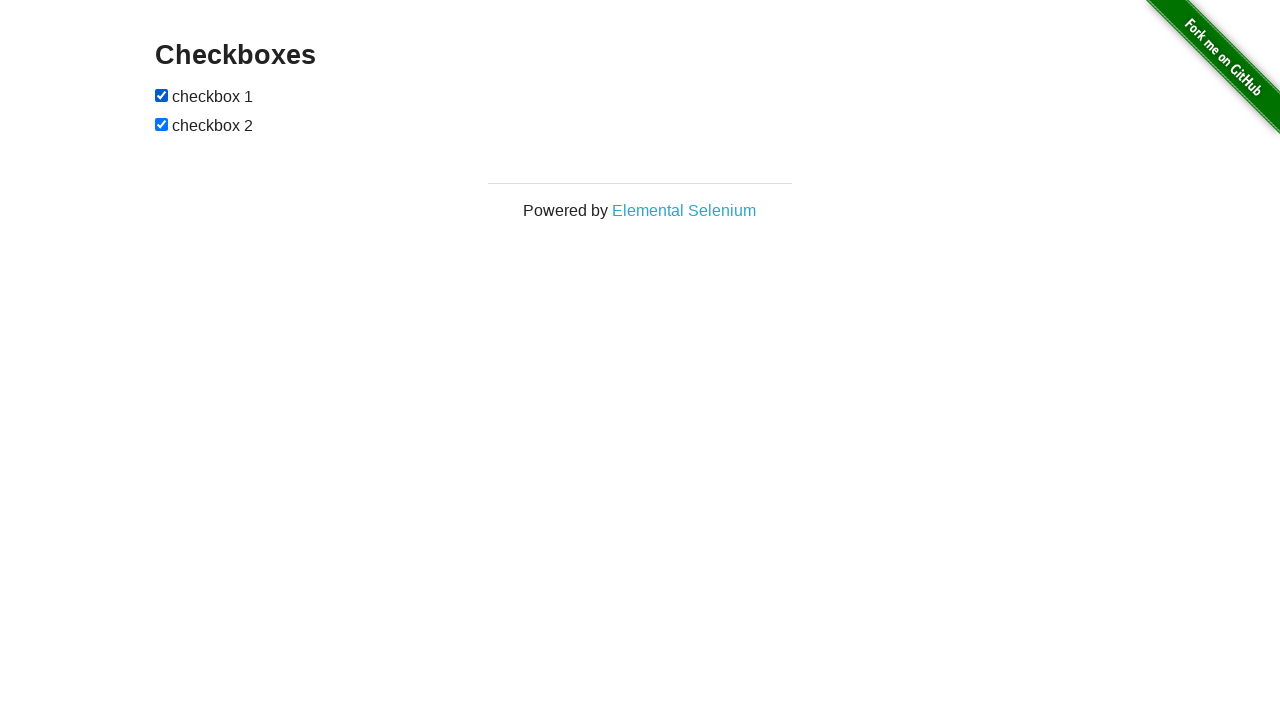

Verified first checkbox is now checked
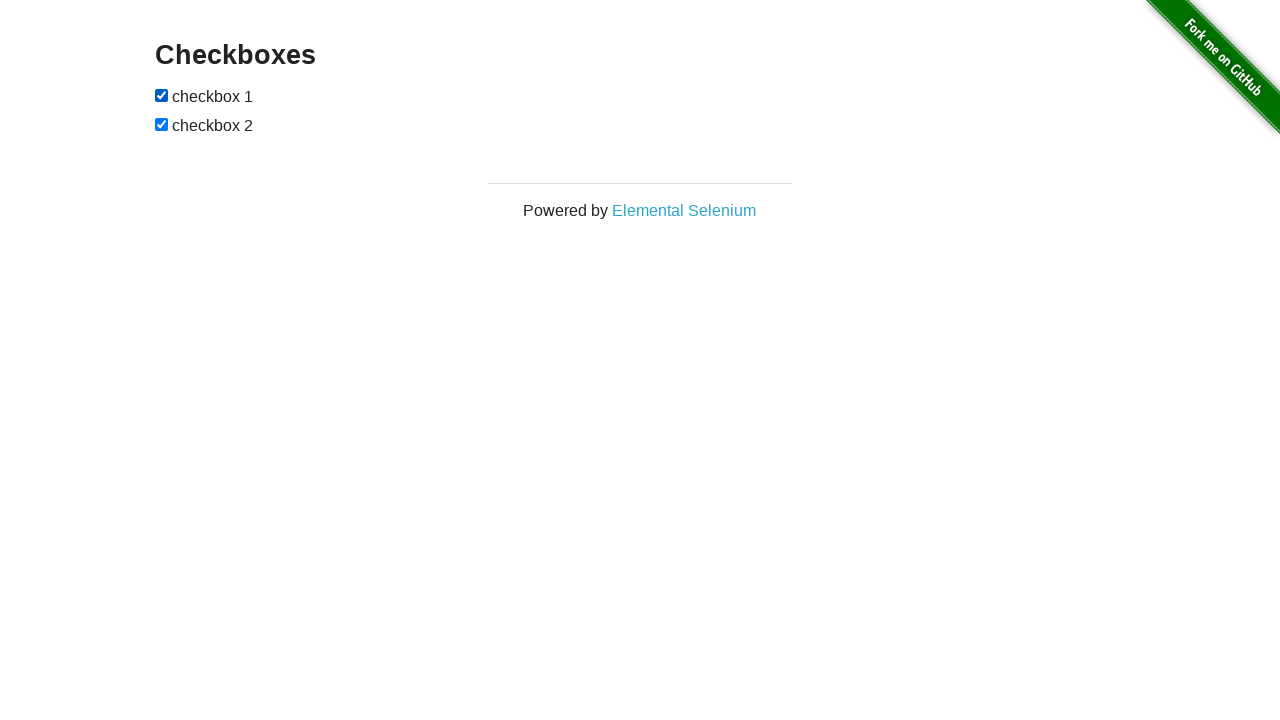

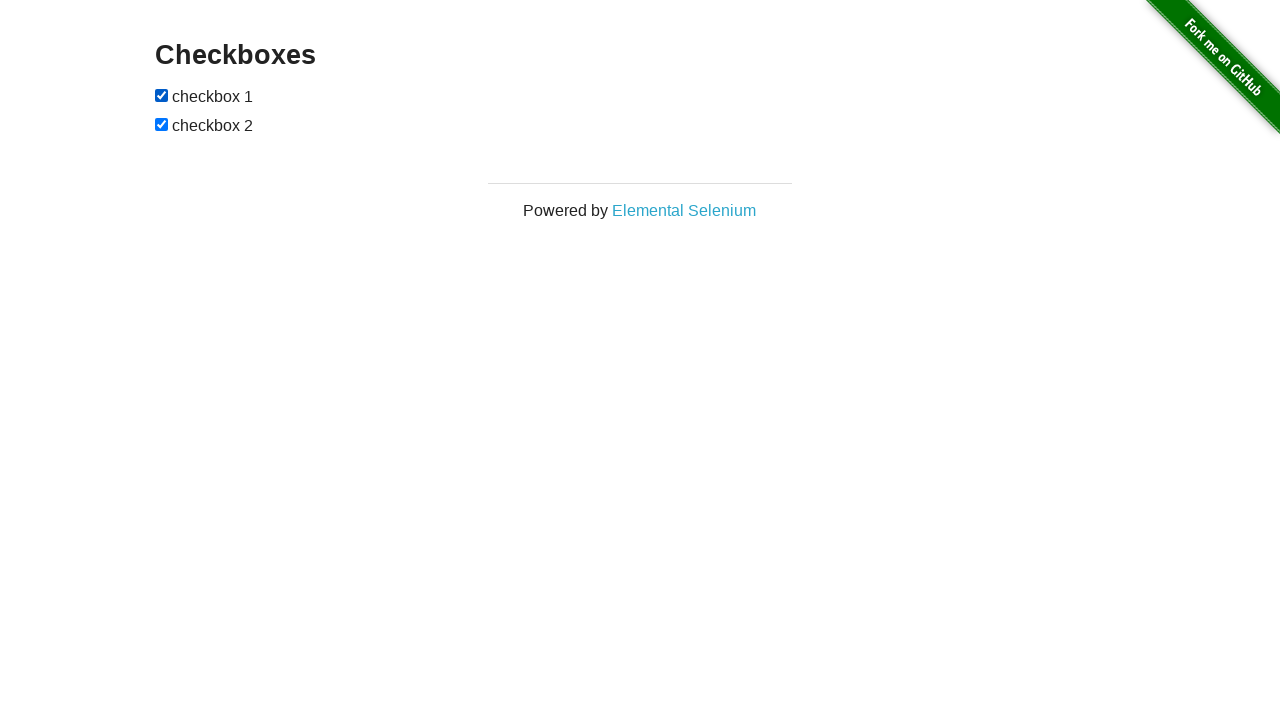